Solves a mathematical captcha by calculating a formula based on a displayed value, then fills the answer and submits the form with checkbox selections

Starting URL: http://suninjuly.github.io/math.html

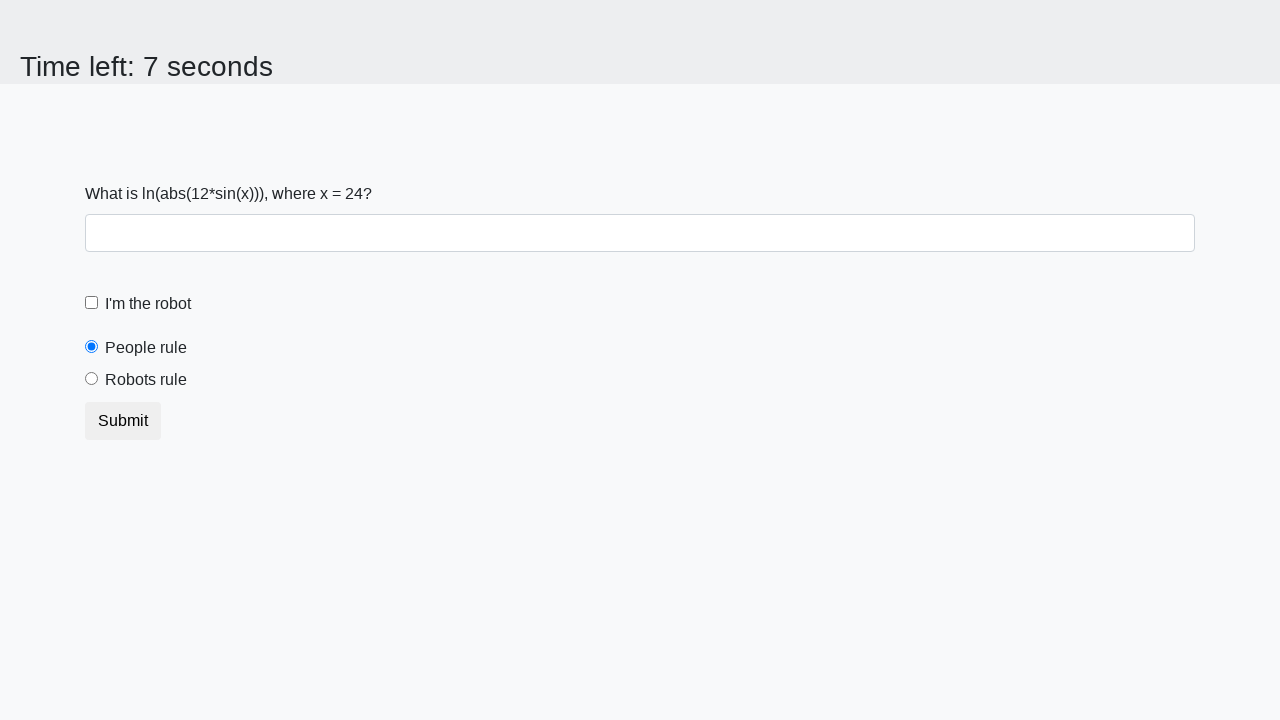

Located the input value element
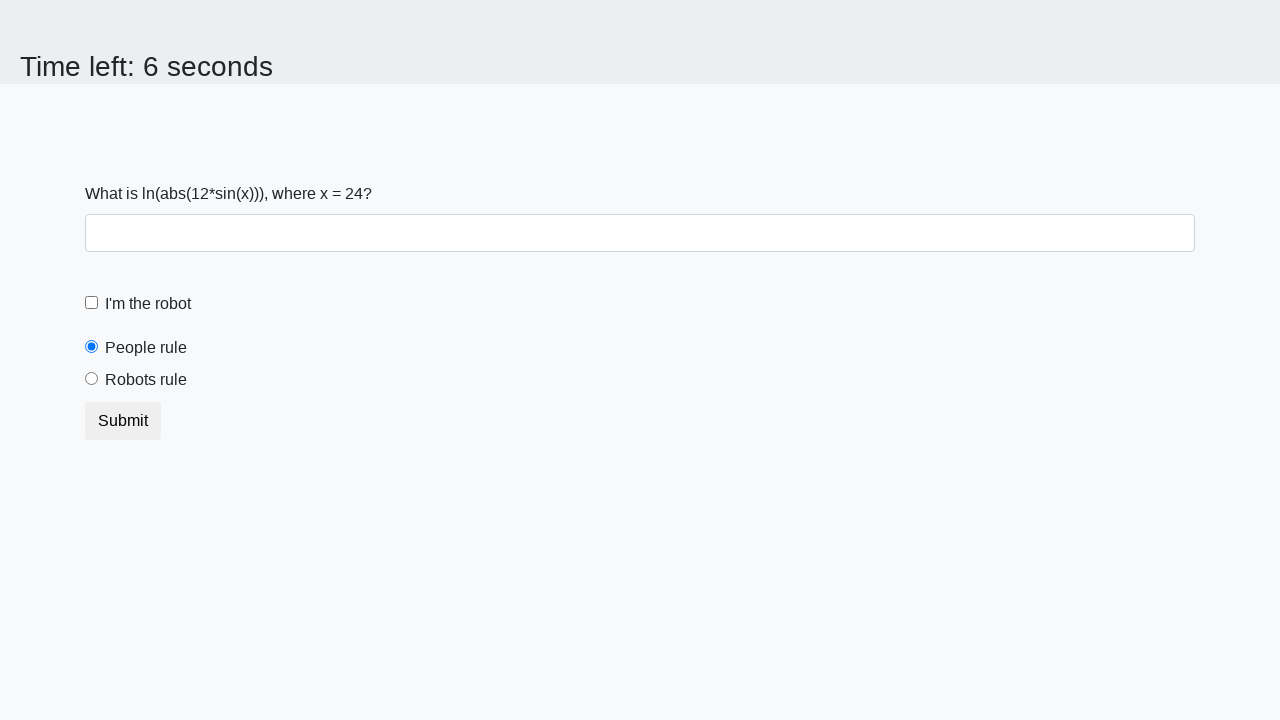

Retrieved the displayed value from the page
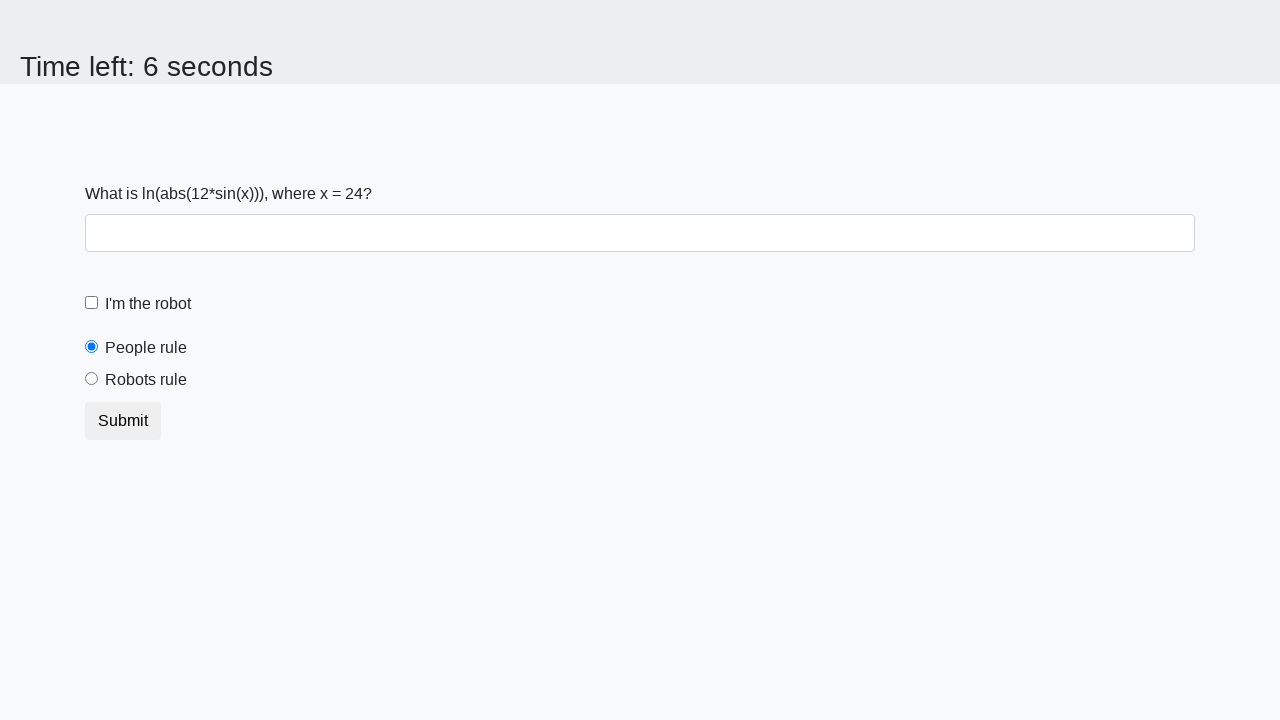

Calculated the mathematical formula result: 2.385725184425404
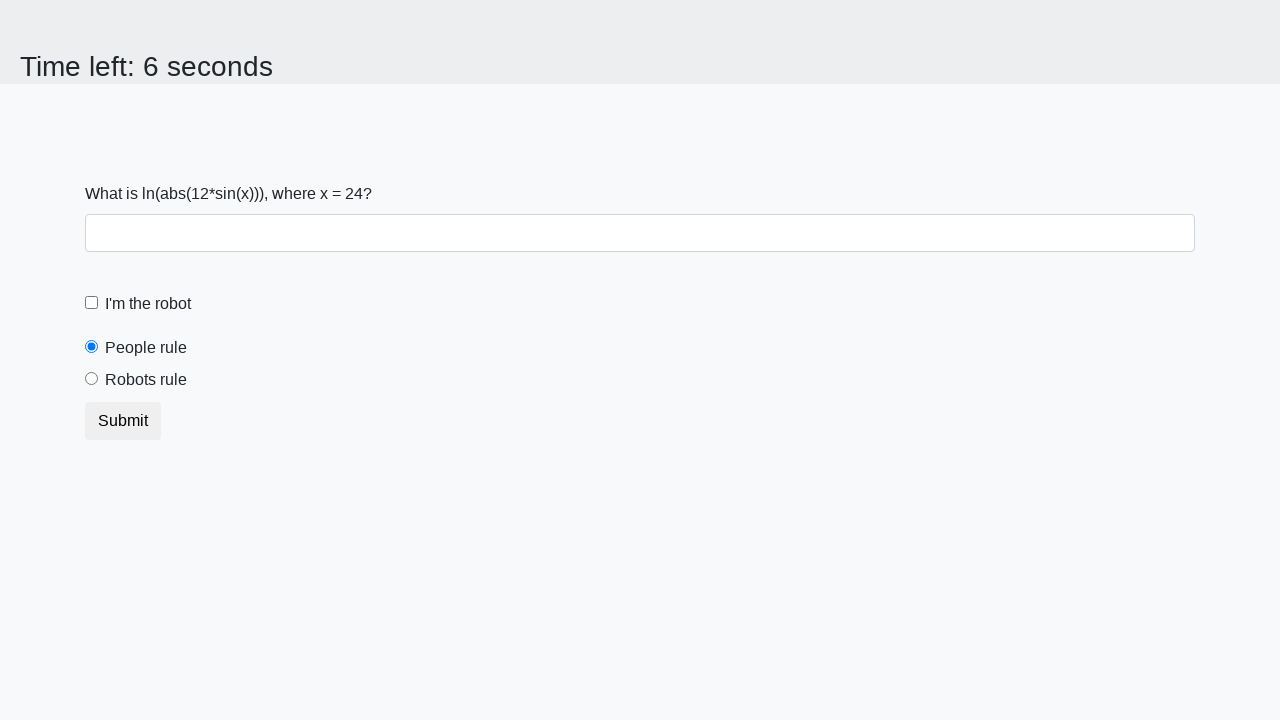

Filled the answer field with the calculated result on #answer
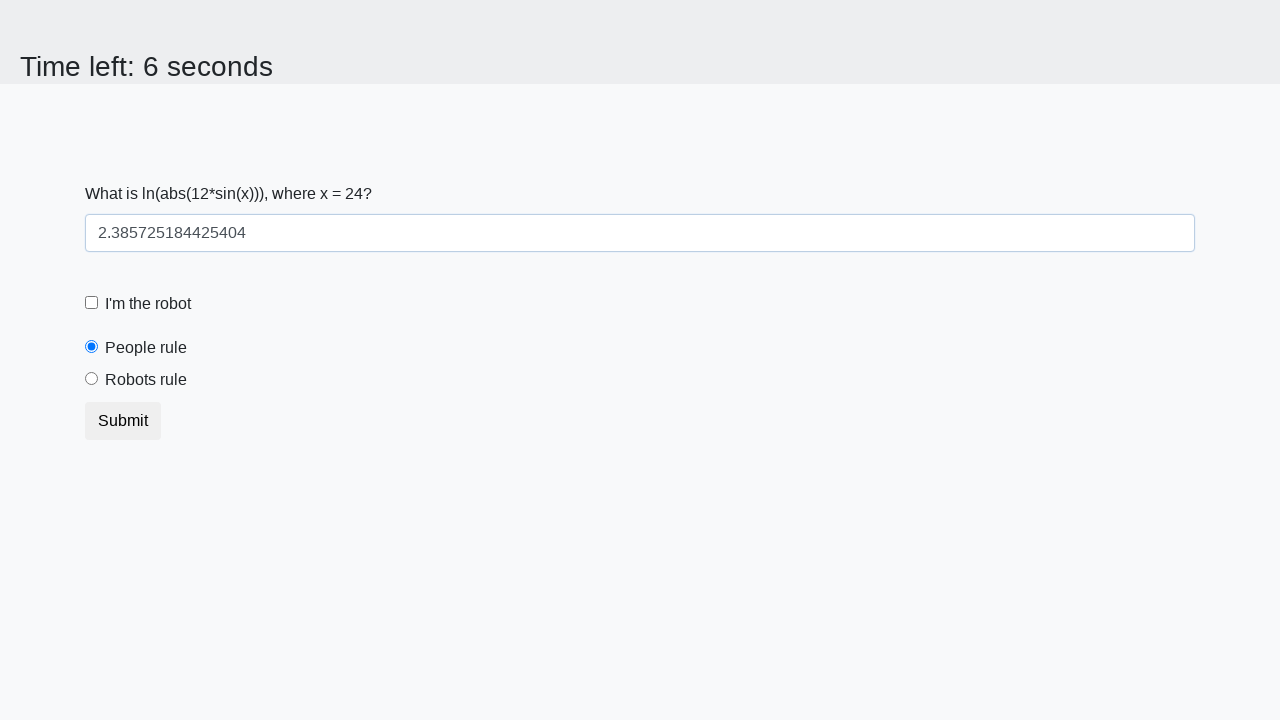

Clicked the robot checkbox at (92, 303) on #robotCheckbox
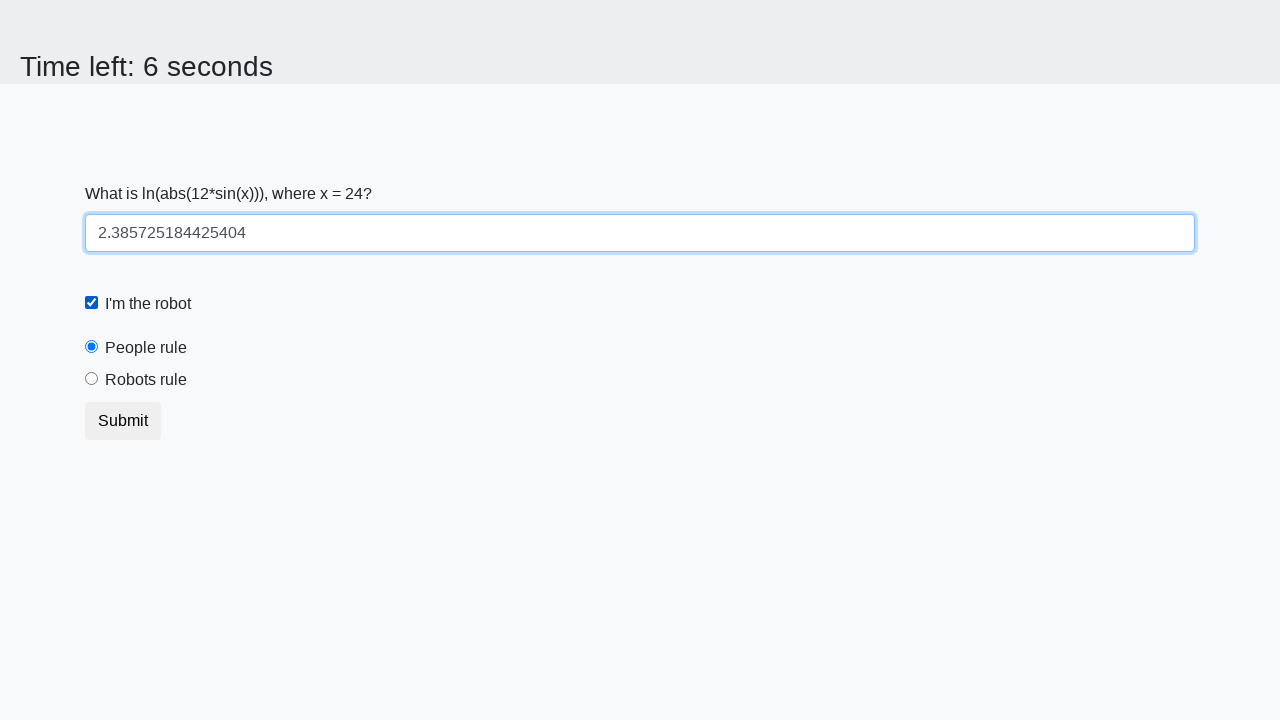

Selected the robots rule radio button at (92, 379) on #robotsRule
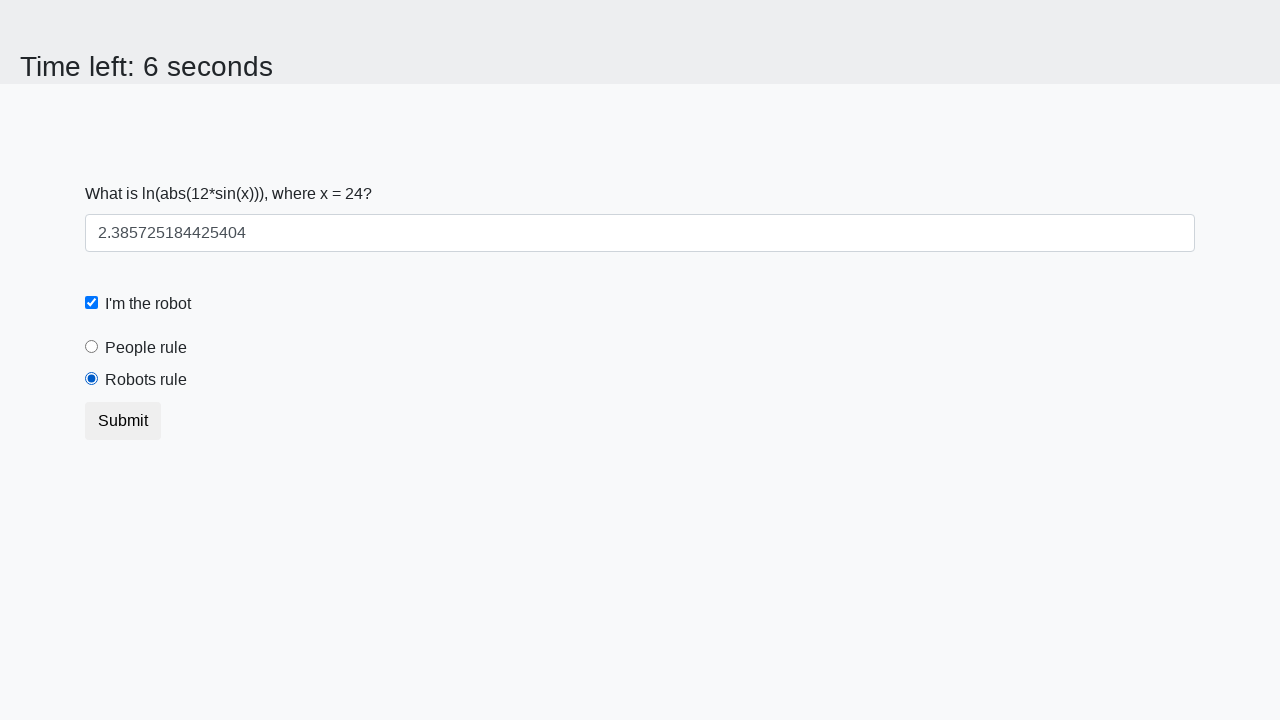

Submitted the form by clicking the submit button at (123, 421) on .btn.btn-default
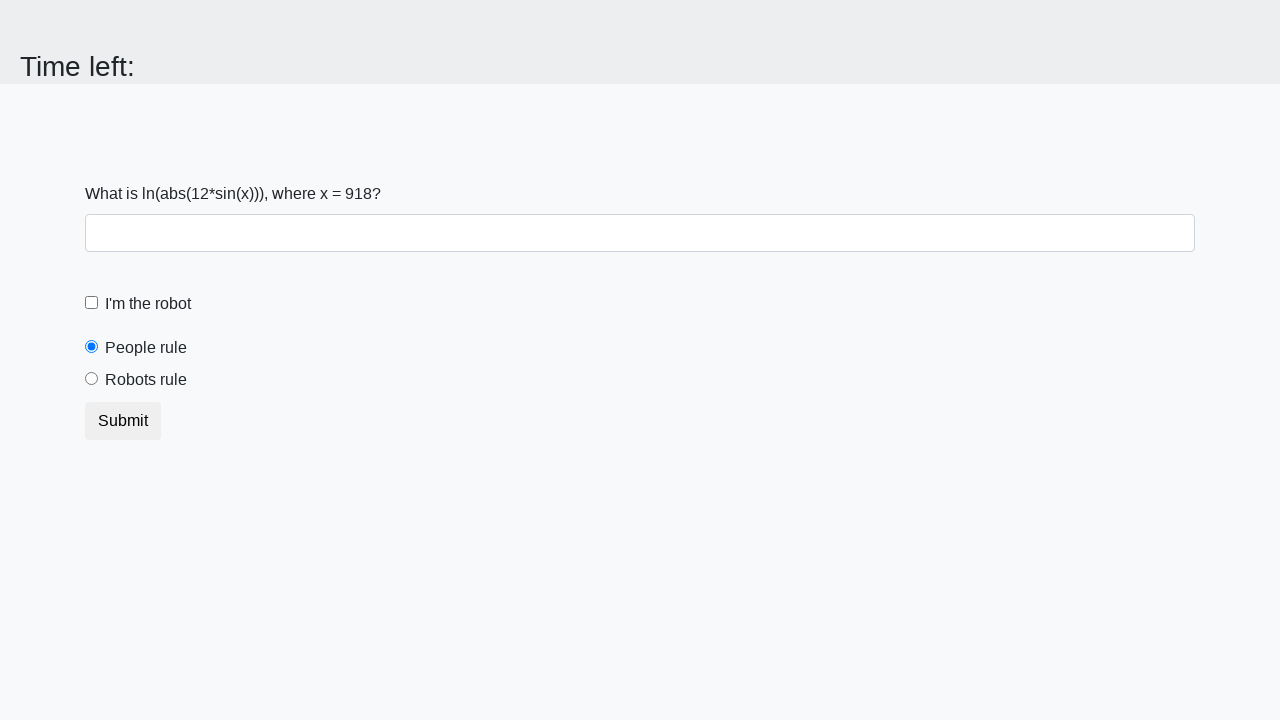

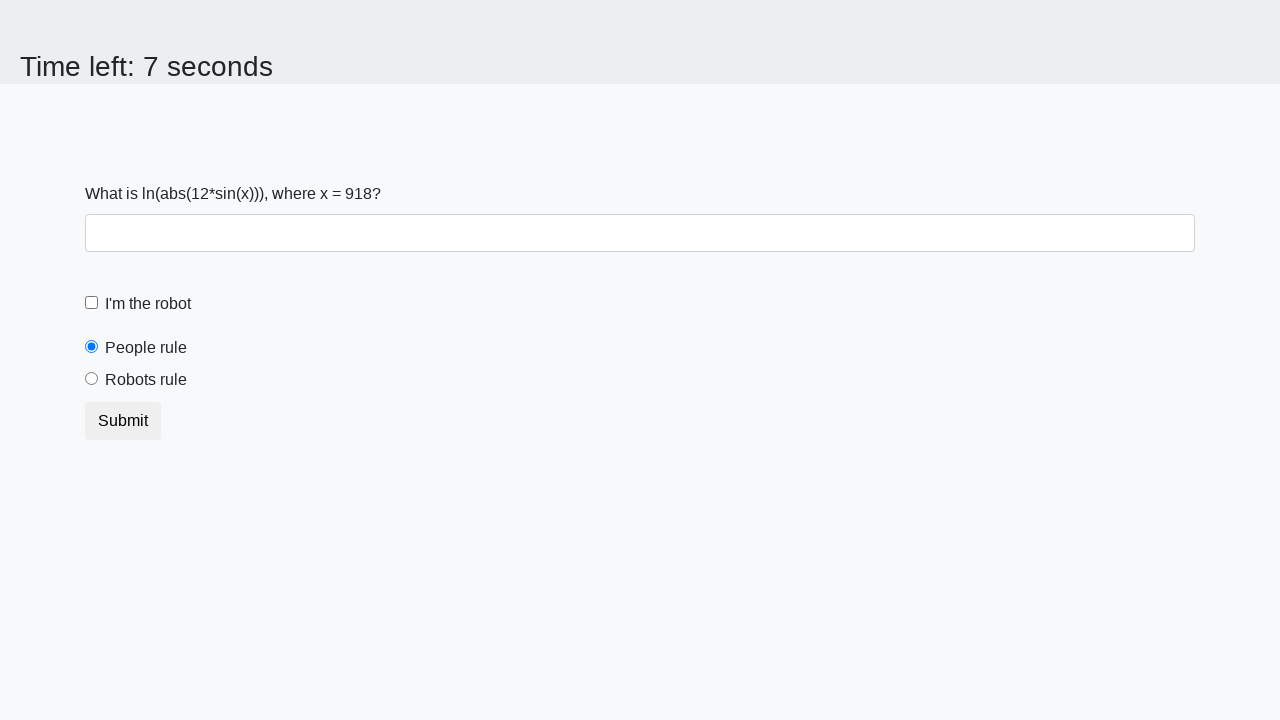